Navigates to demoblaze.com and verifies the presence of the "Get in Touch" element and footer links in the contact section

Starting URL: https://demoblaze.com/

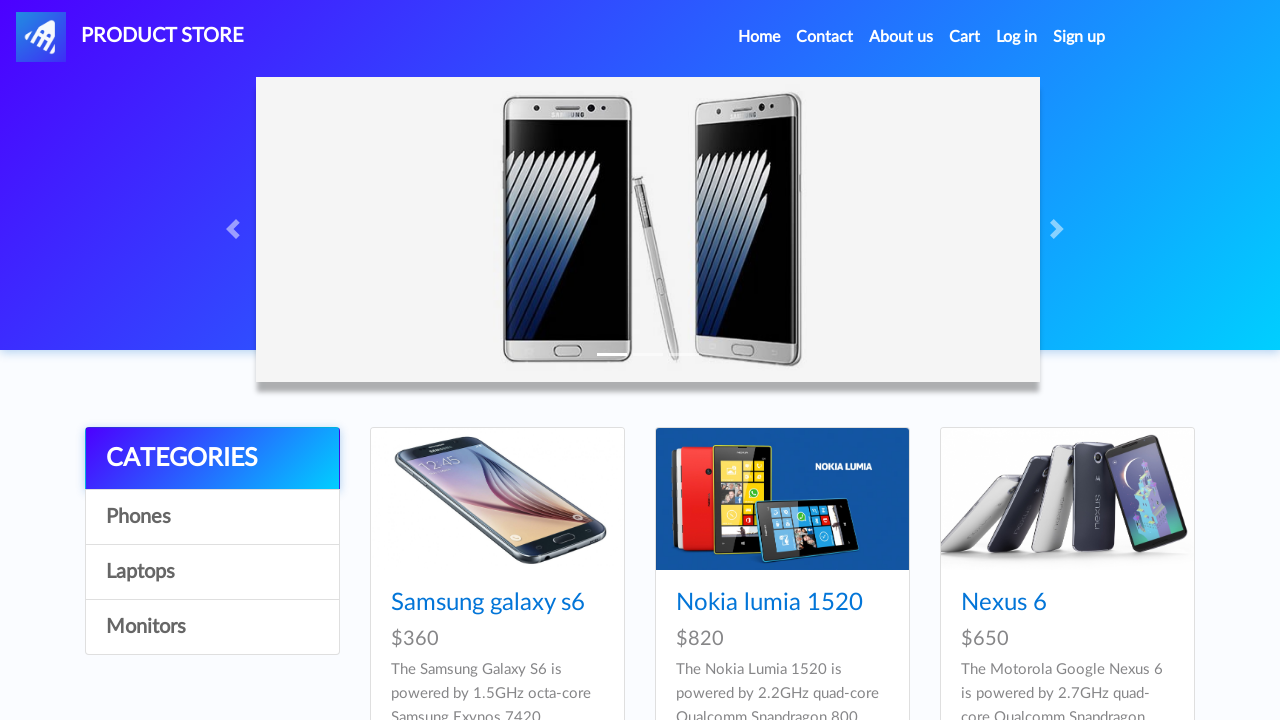

Waited for 'Get in Touch' element to become visible
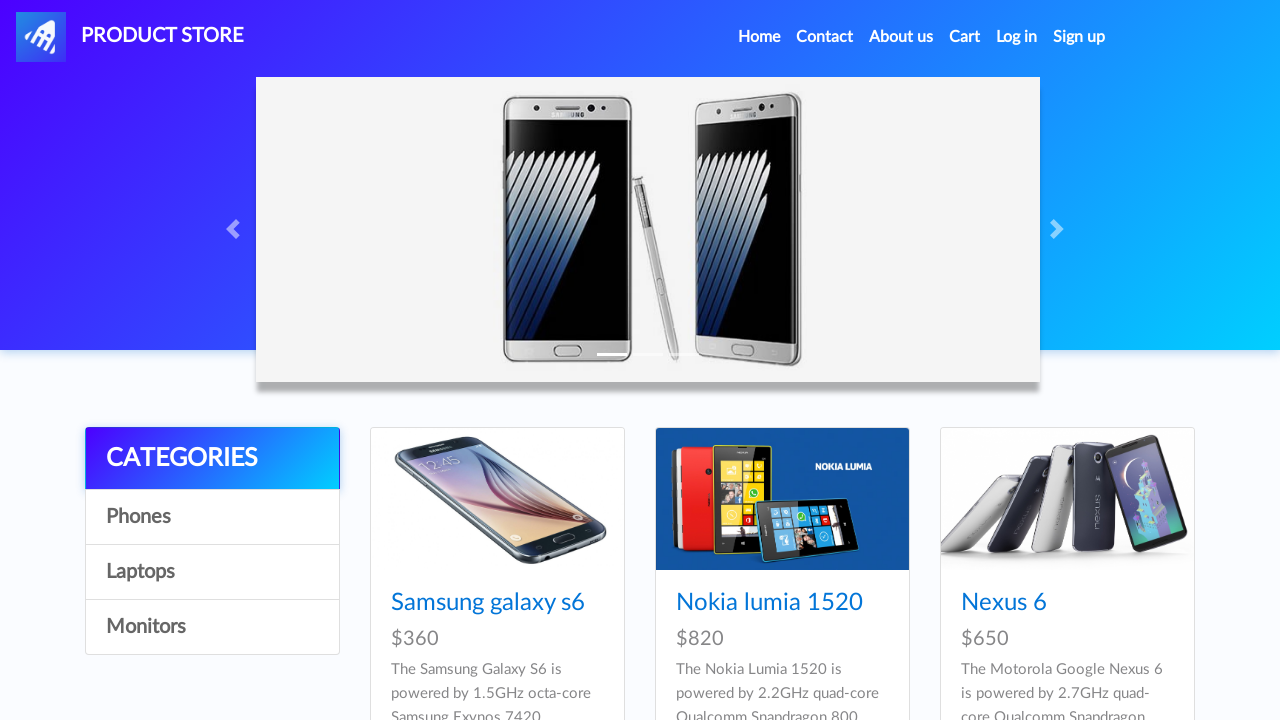

Waited for first footer link in contact section to become visible
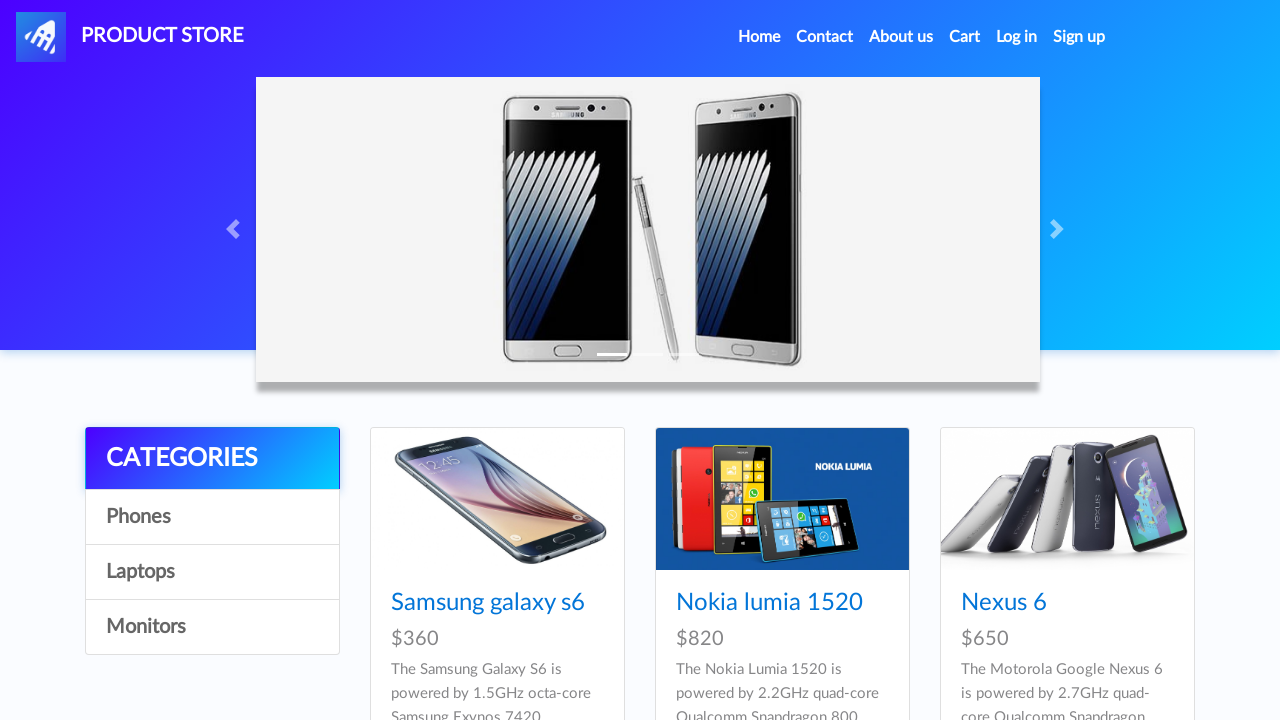

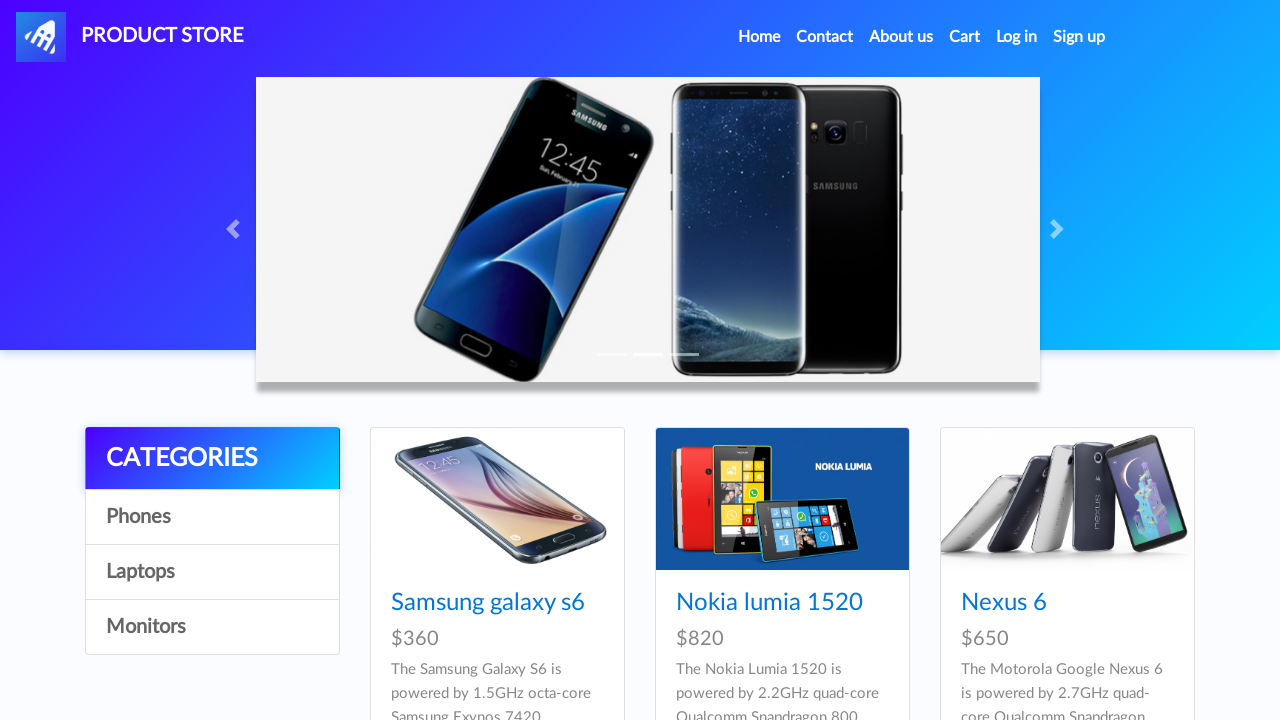